Tests hover functionality by hovering over an avatar and verifying that the caption/additional user information becomes visible

Starting URL: http://the-internet.herokuapp.com/hovers

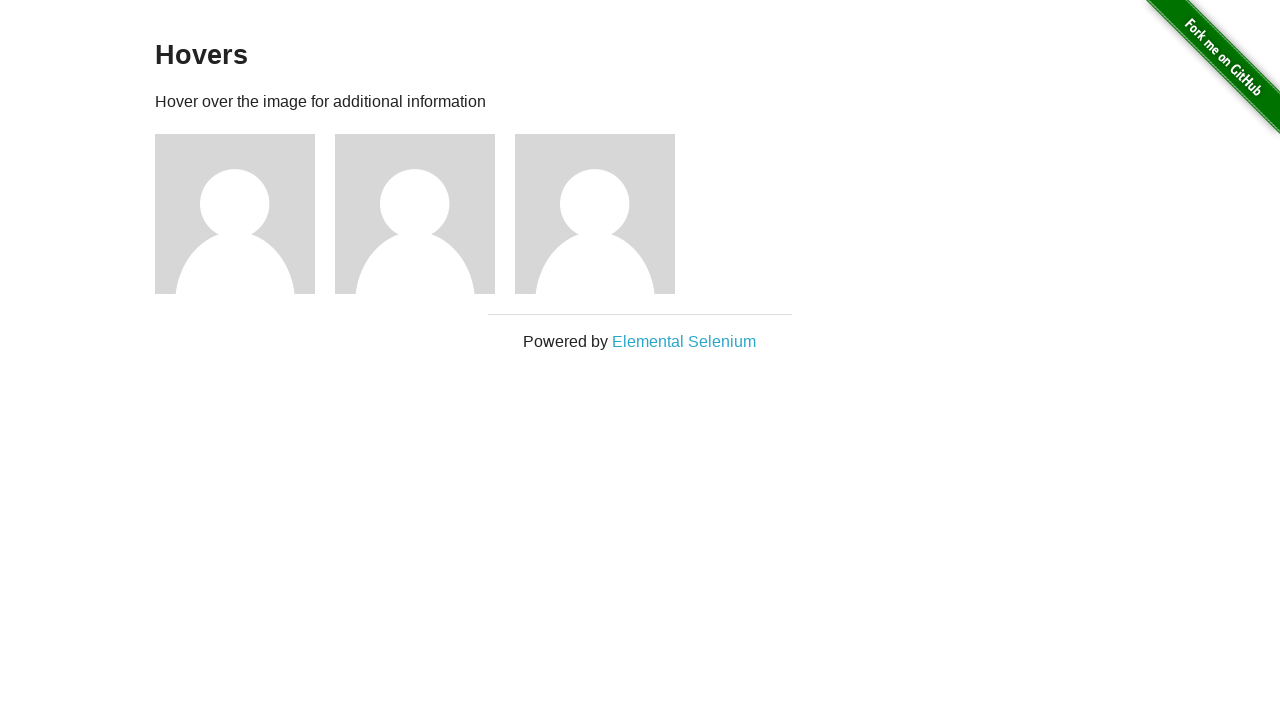

Located the first avatar element
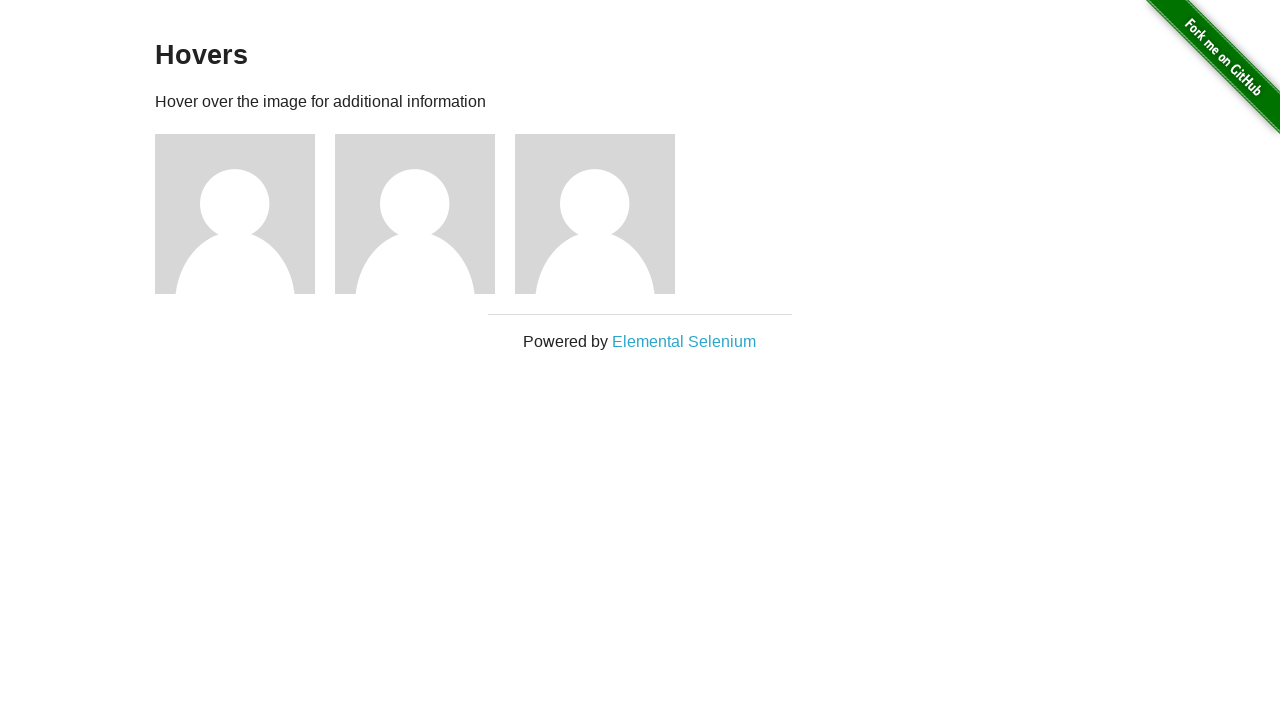

Hovered over the avatar at (245, 214) on .figure >> nth=0
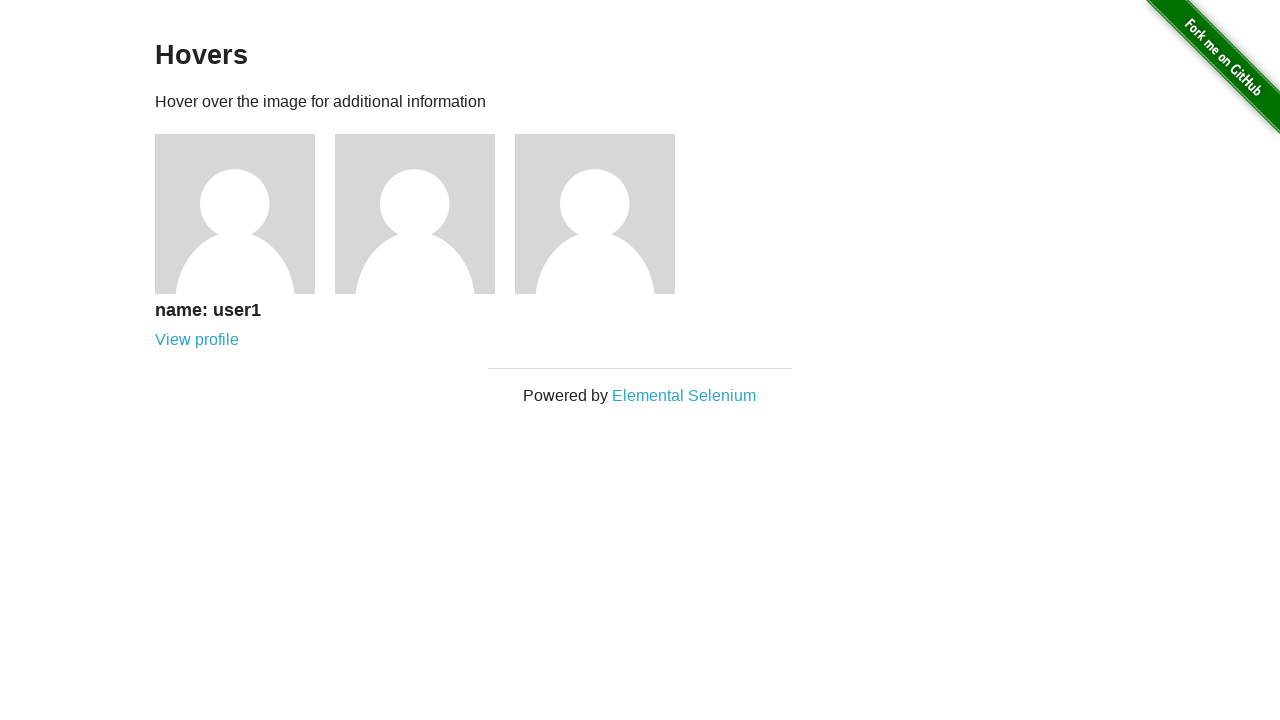

Located the caption element
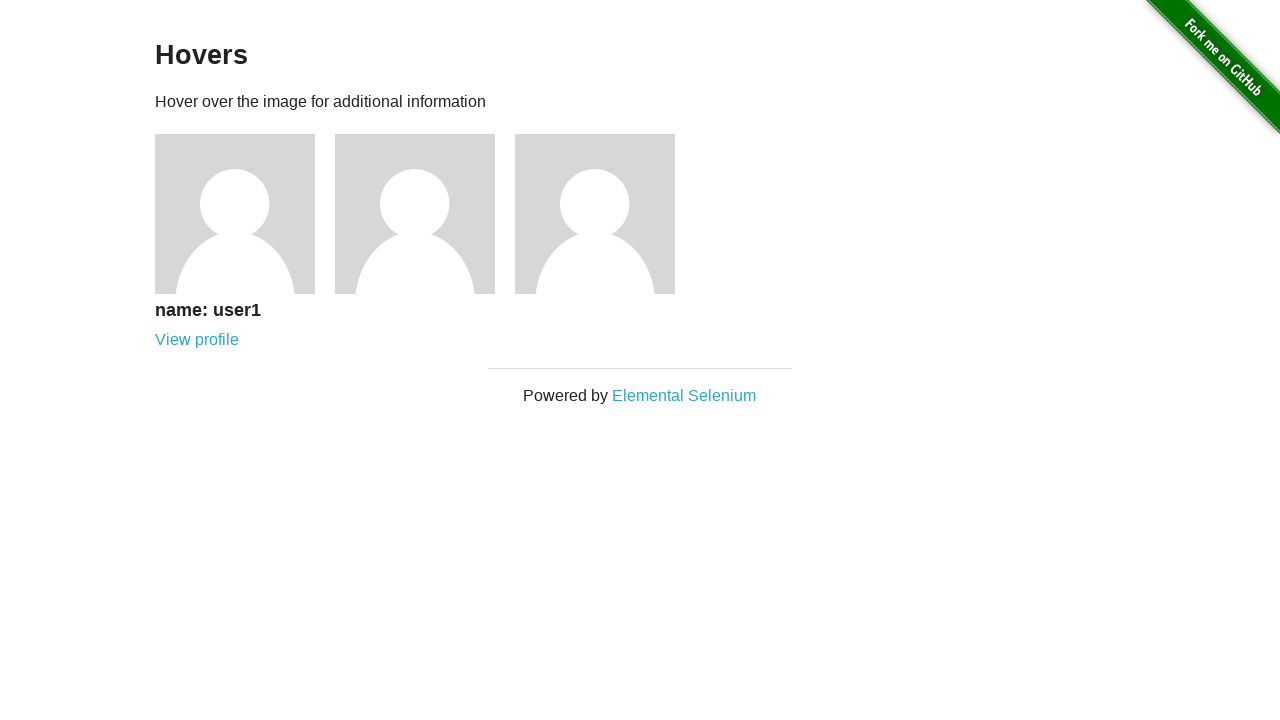

Verified that the caption is visible on hover
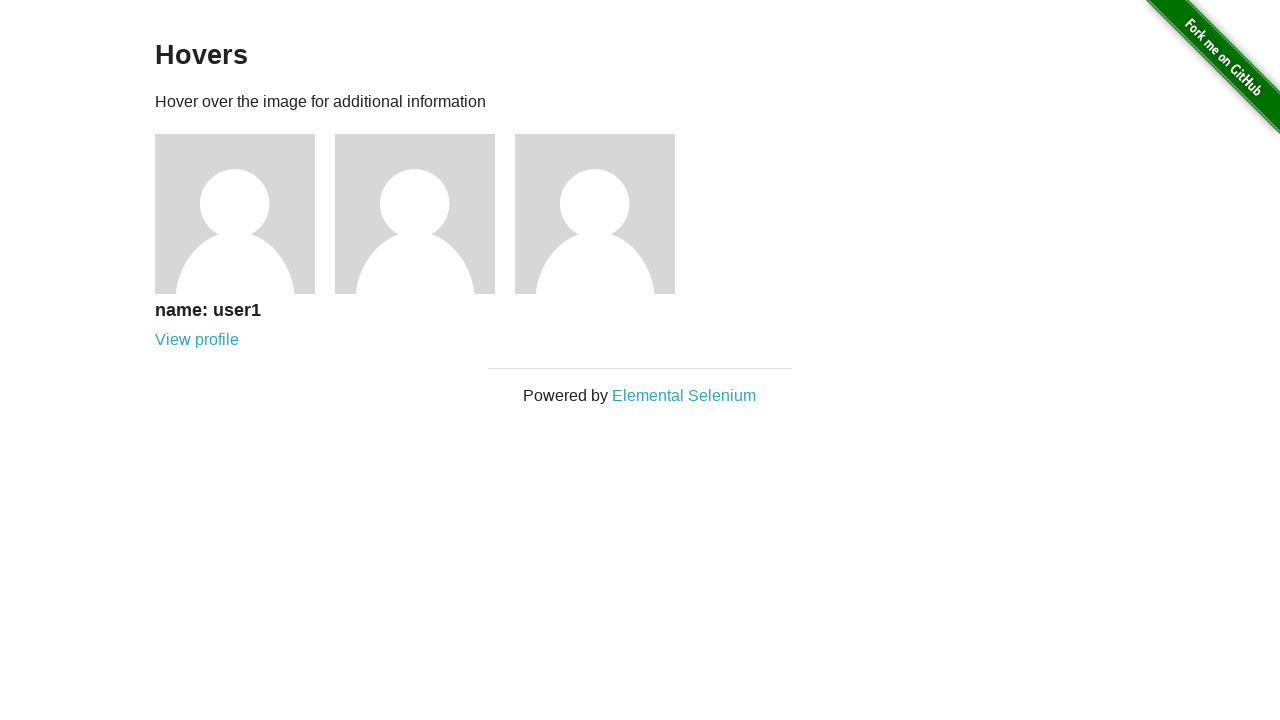

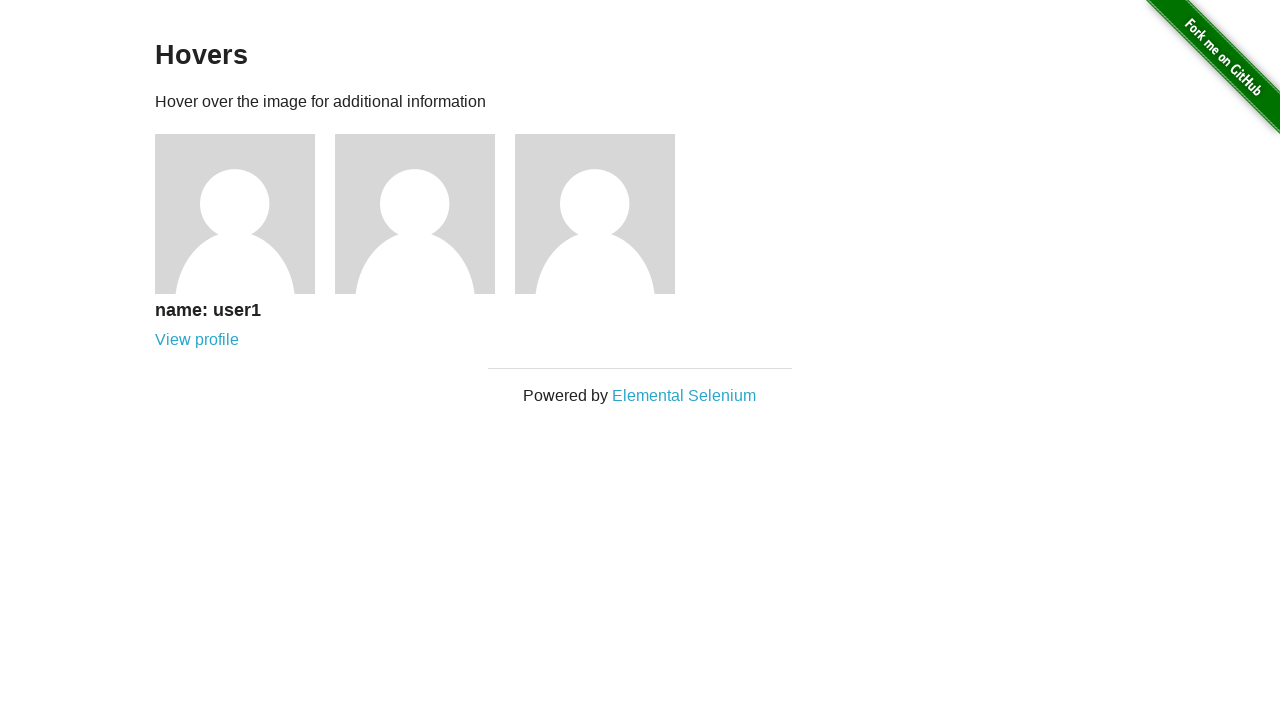